Tests button interaction on the buttons demo page by scrolling to and double-clicking a primary button

Starting URL: https://demoqa.com/buttons

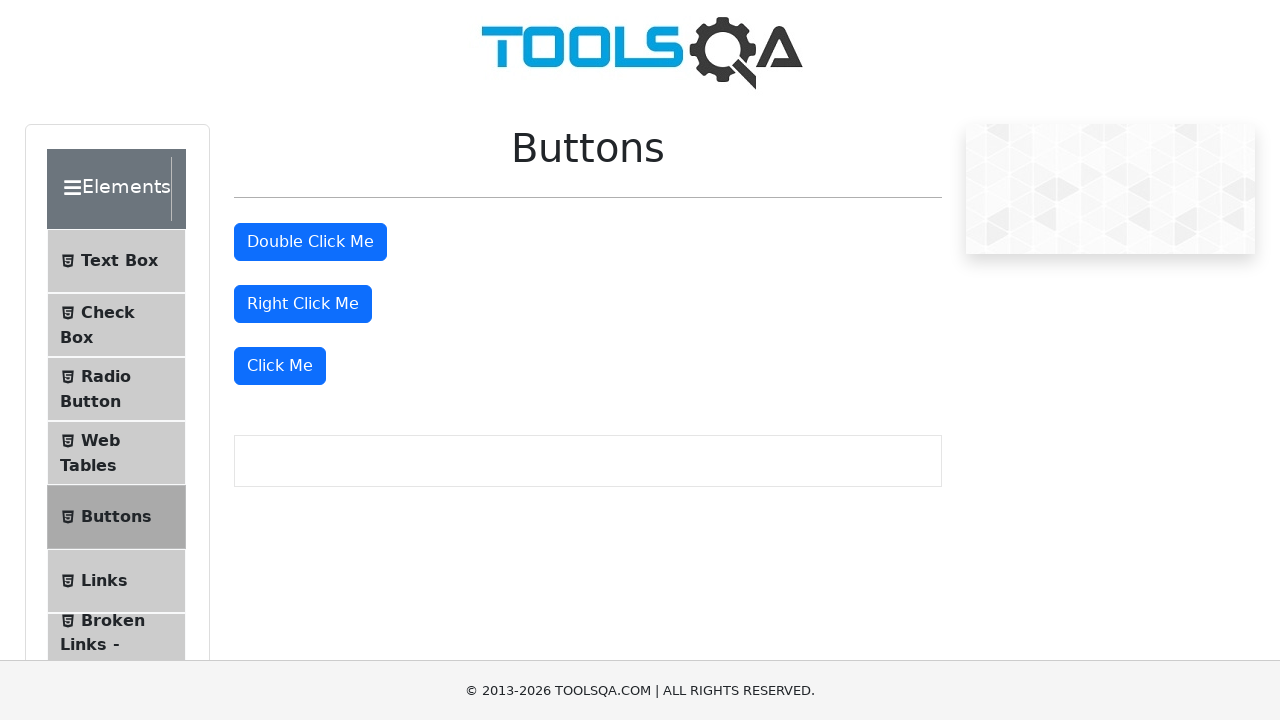

Located the first primary button on the buttons demo page
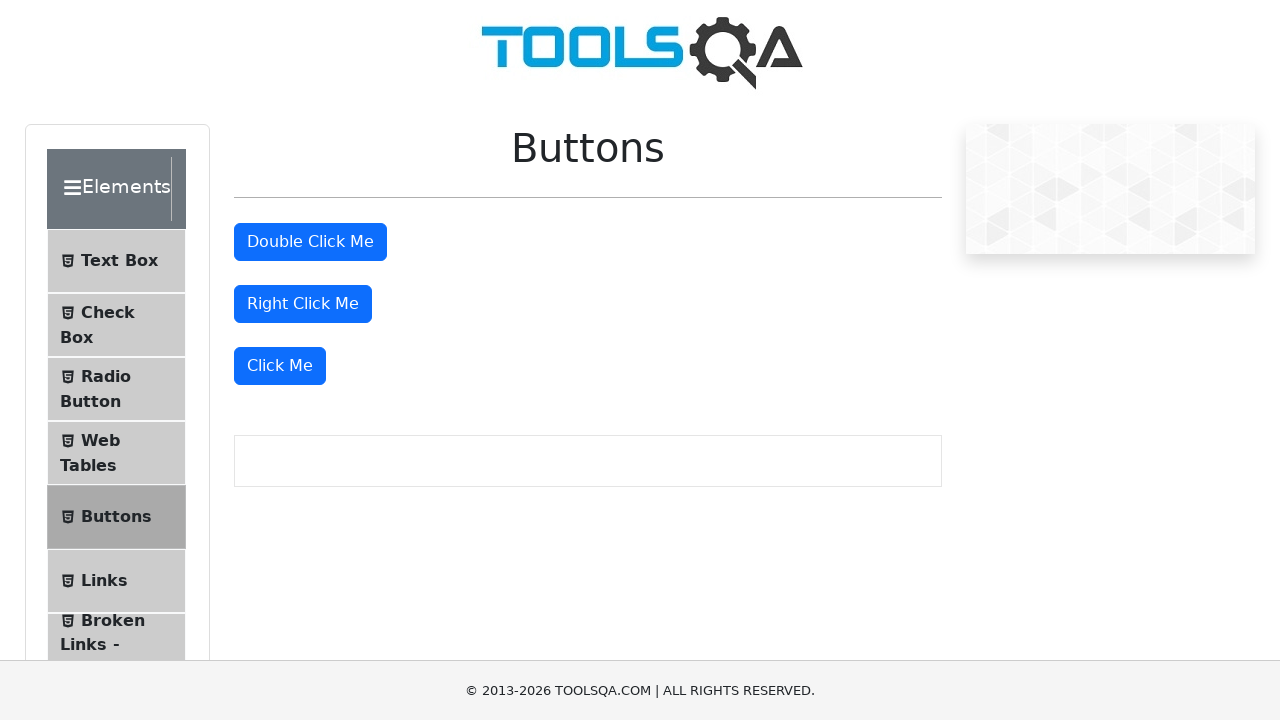

Scrolled the primary button into view
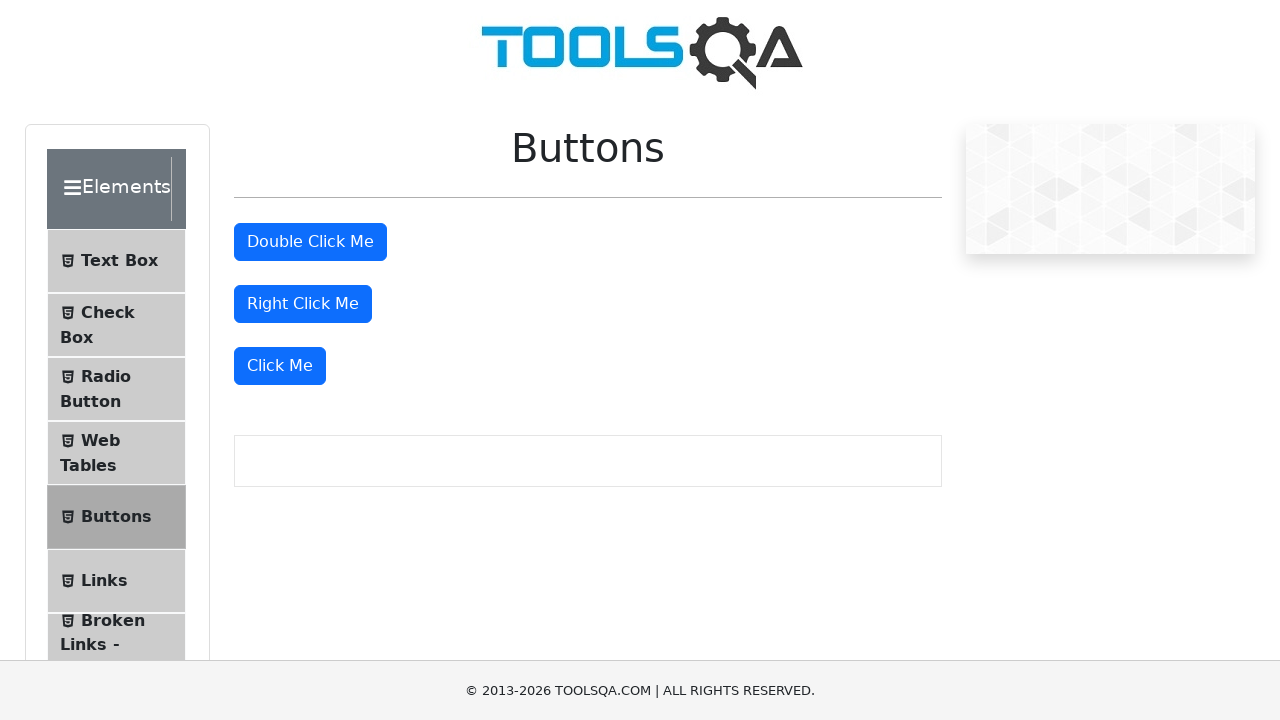

Double-clicked the primary button at (310, 242) on .btn-primary >> nth=0
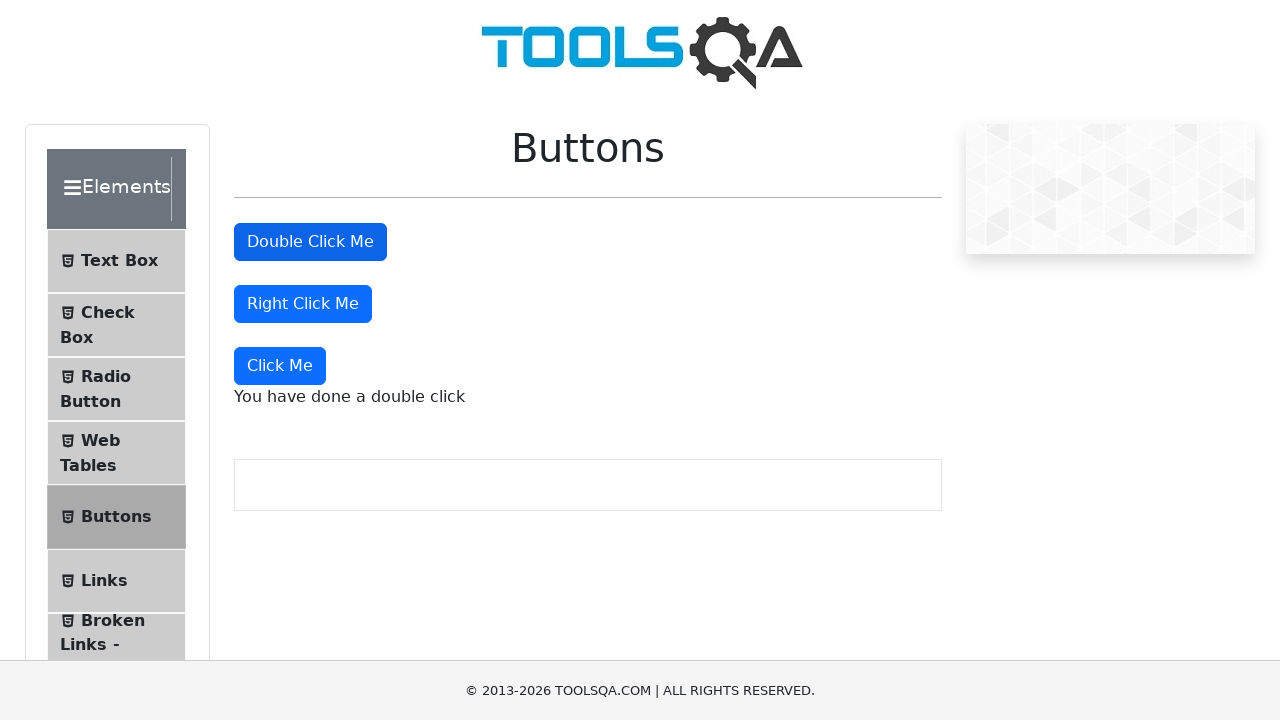

Waited for 1 second after double-click for any response
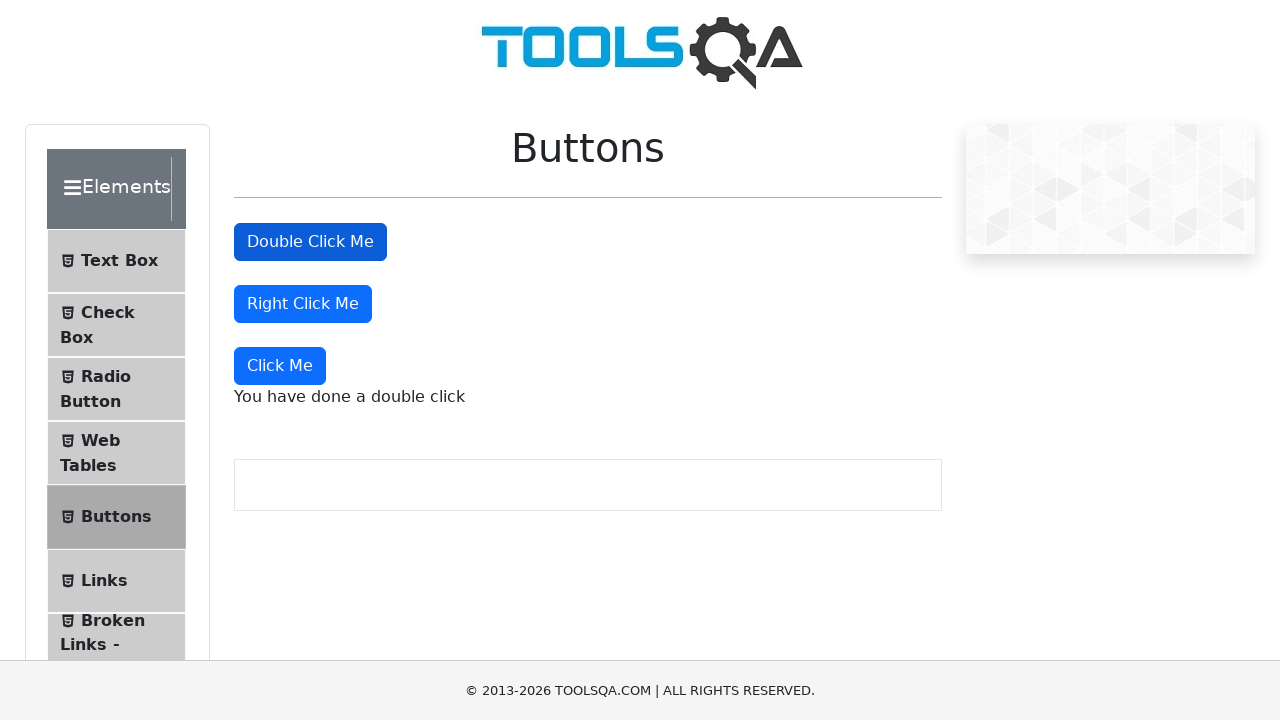

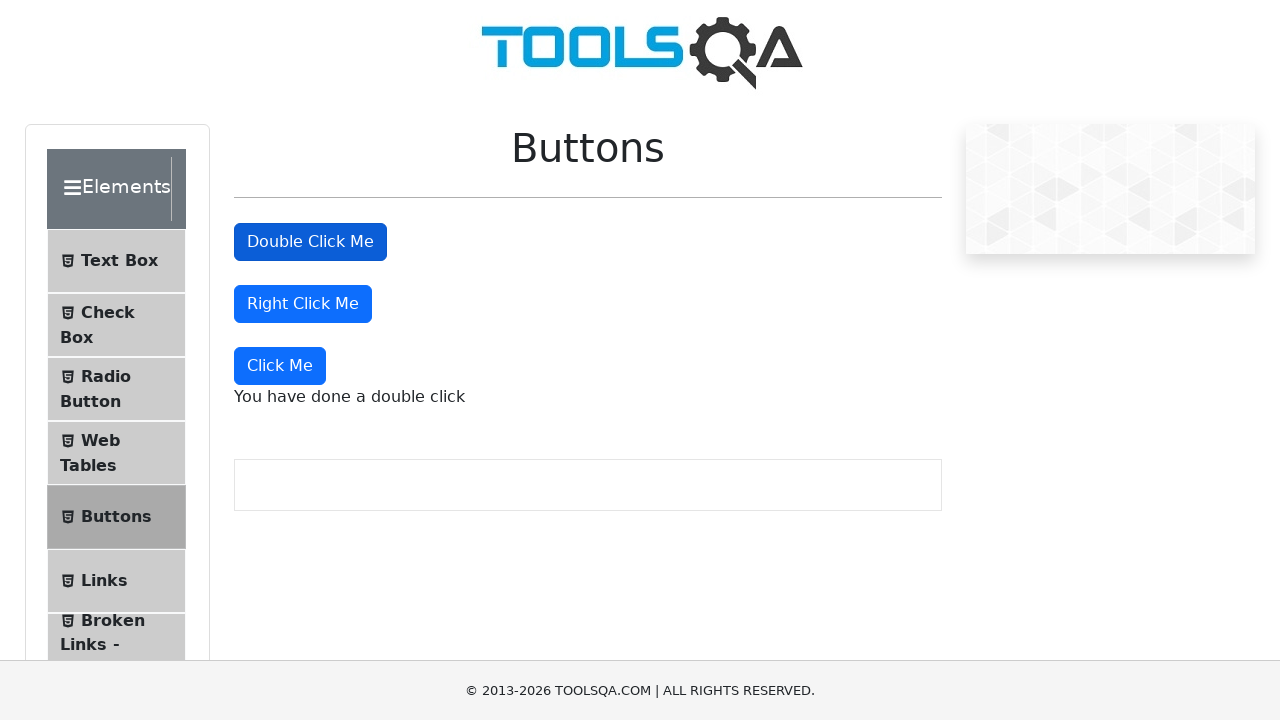